Tests the Paytm homepage by waiting for a promotional/advertisement image element to become visible and clicking on it

Starting URL: https://paytm.com/

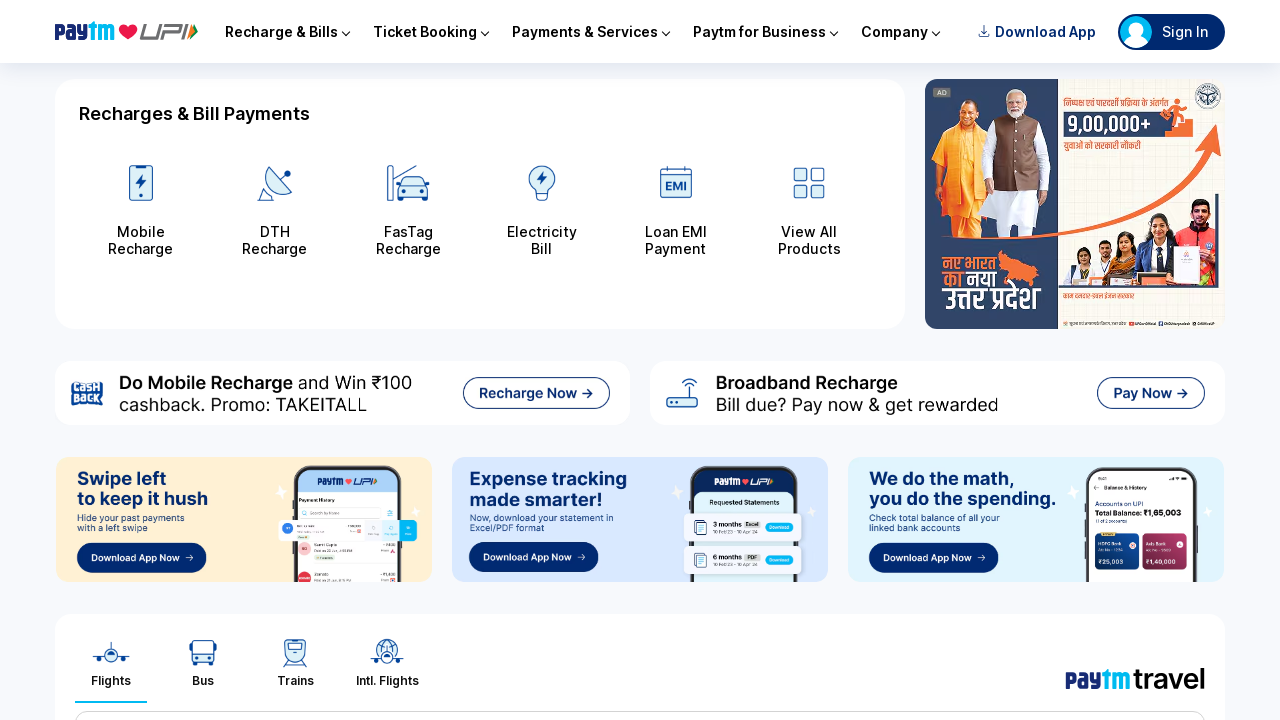

Waited for promotional/advertisement image element to become visible
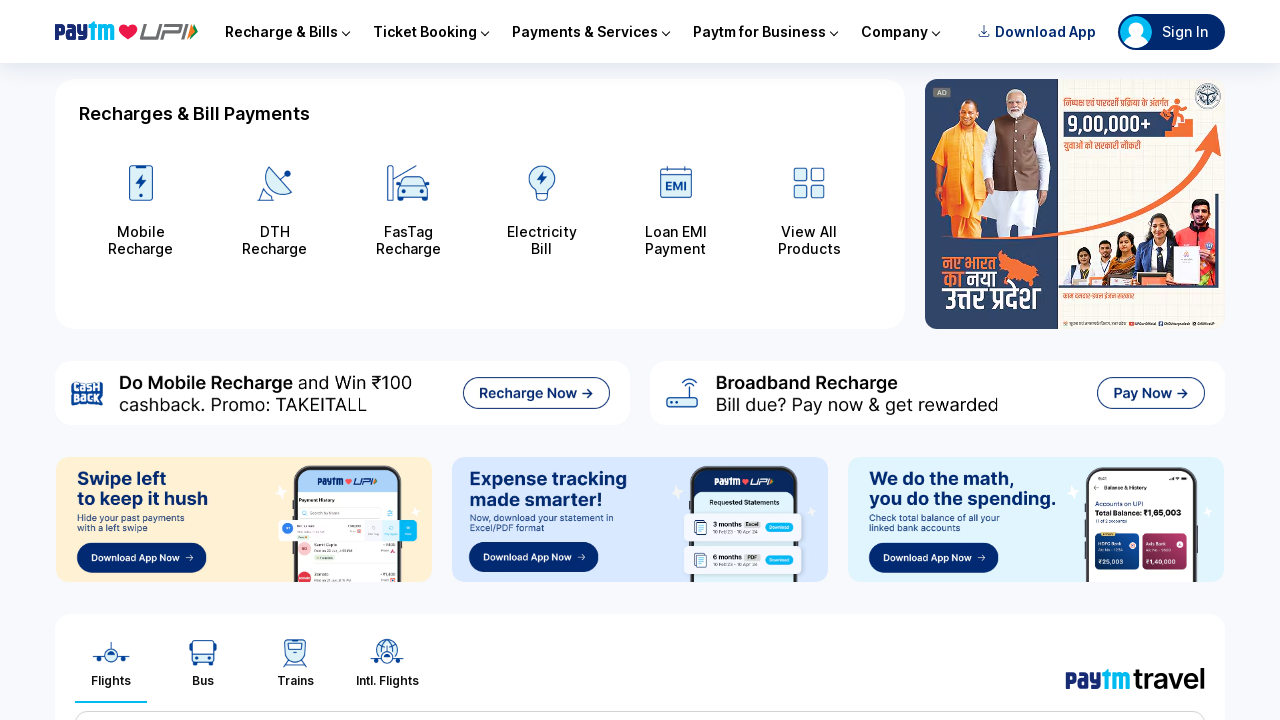

Clicked on the promotional/advertisement image at (126, 30) on a img
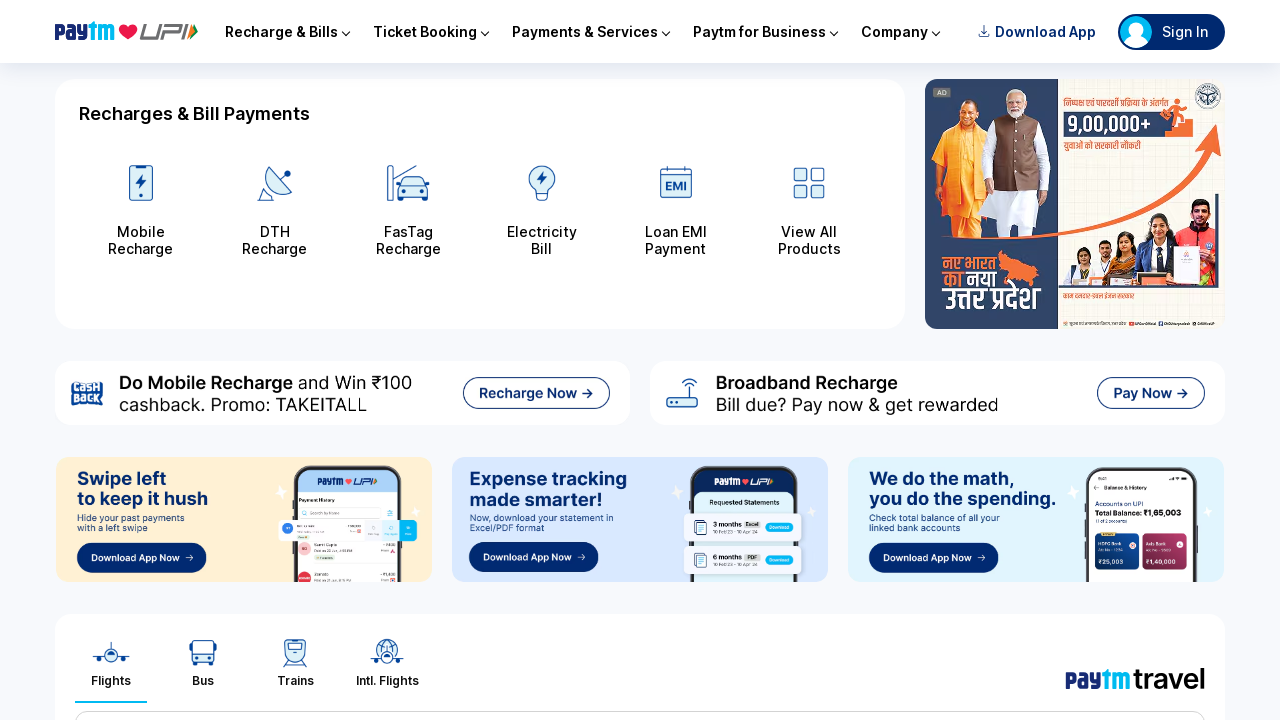

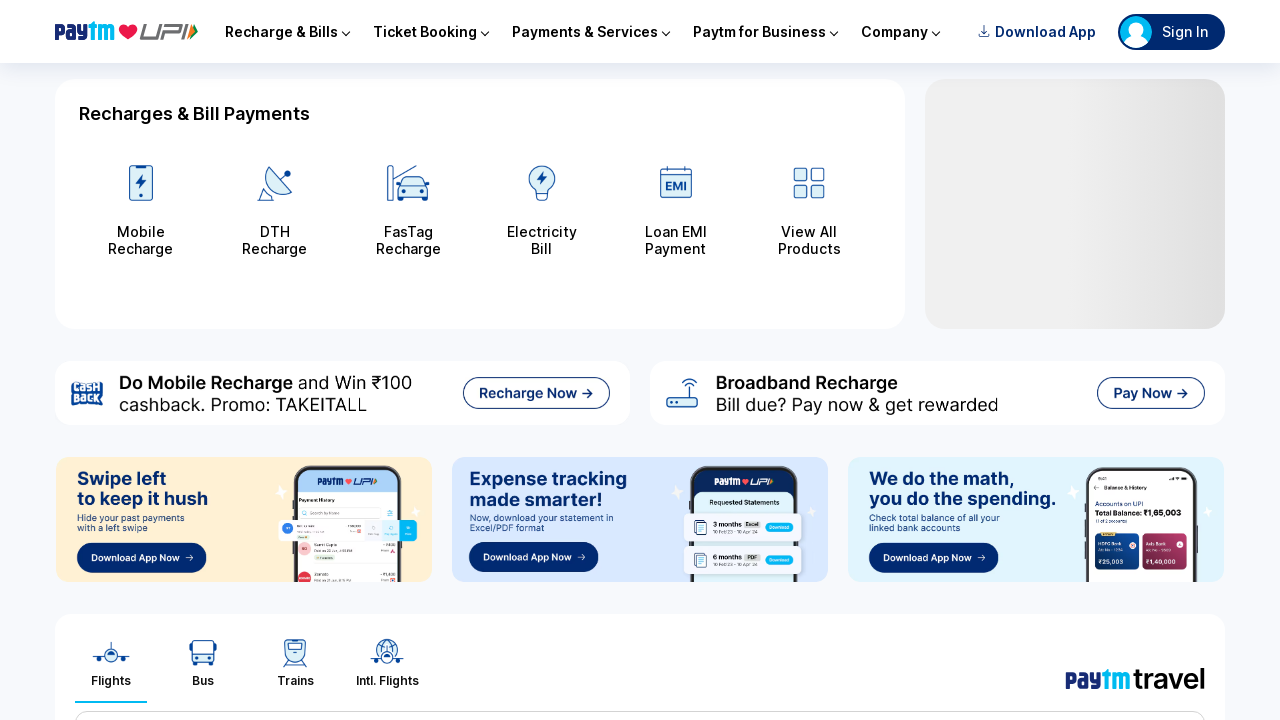